Tests broken images detection by navigating to image URLs and checking for "Not Found" responses

Starting URL: https://the-internet.herokuapp.com/broken_images

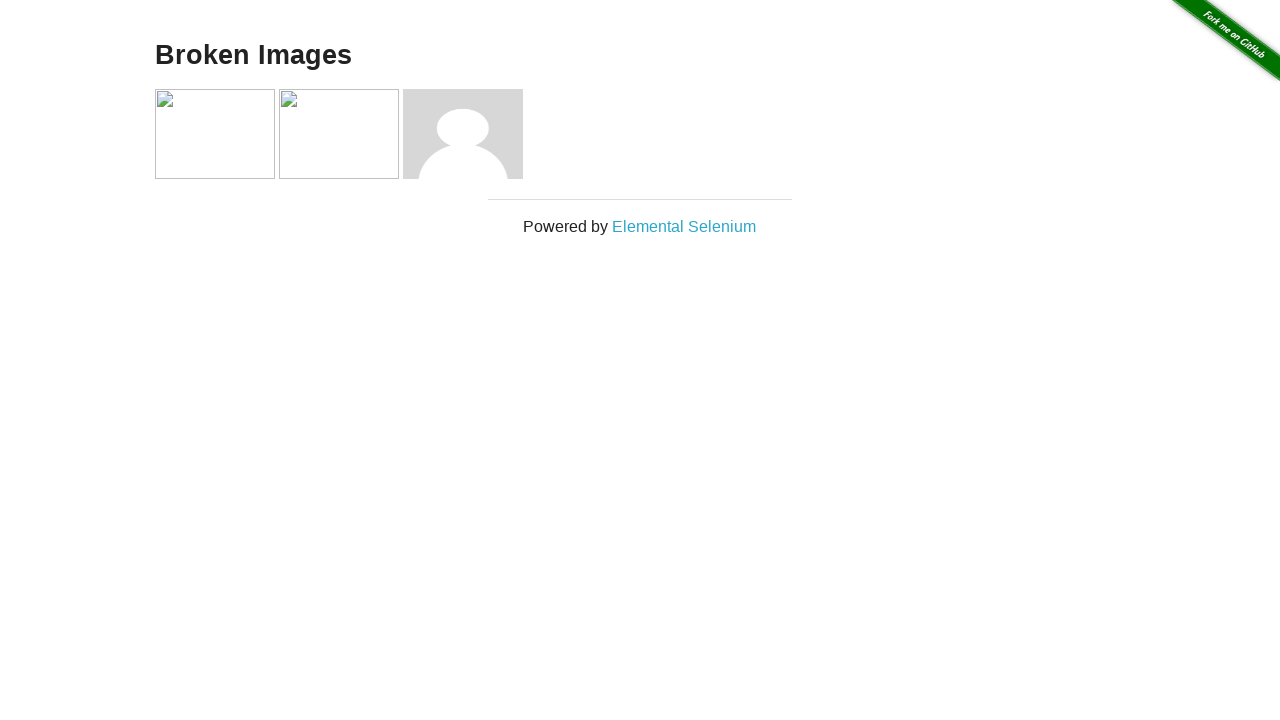

Navigated to first broken image URL (asdf.jpg)
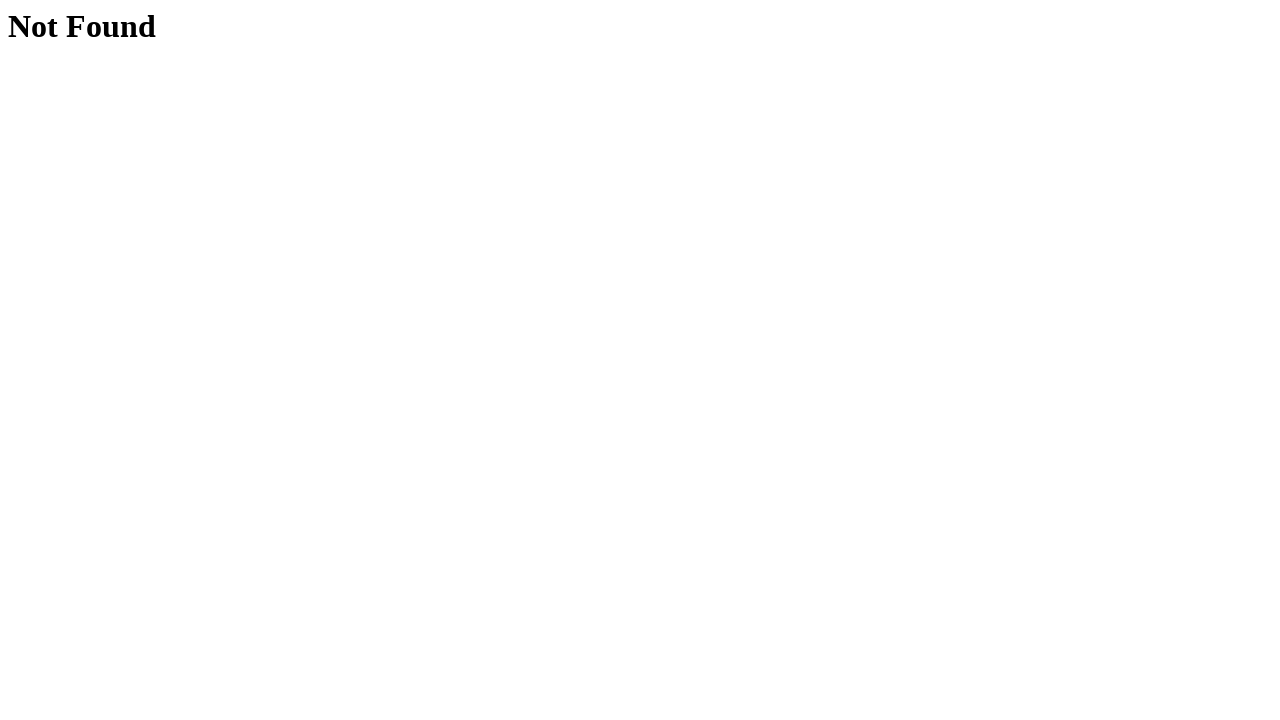

Waited for h1 element to appear - 'Not Found' page loaded
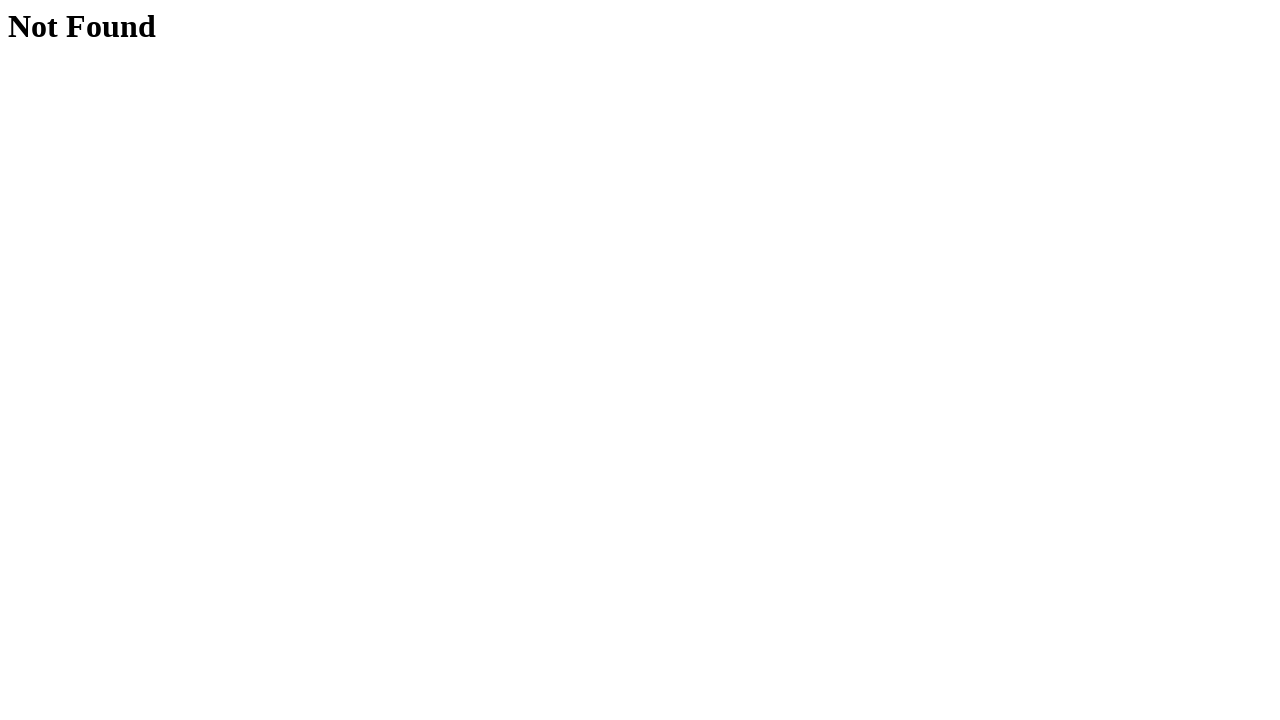

Navigated to second broken image URL (hjkl.jpg)
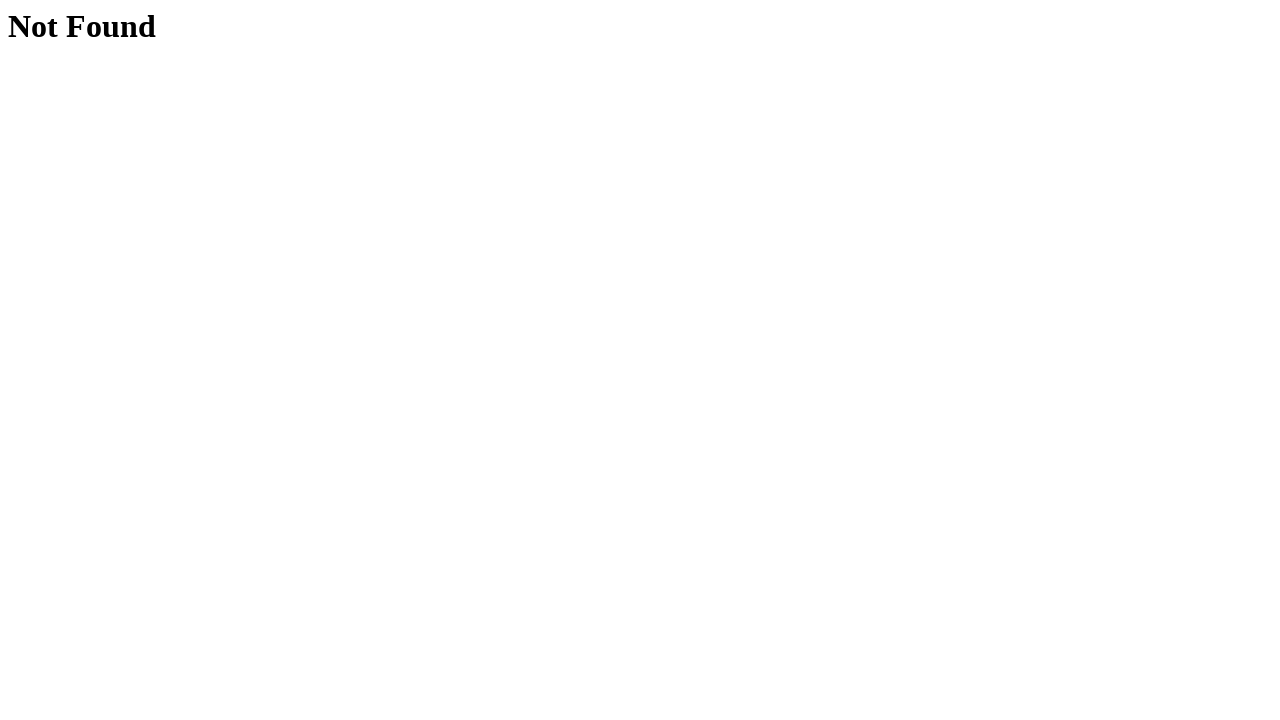

Waited for h1 element to appear - 'Not Found' page loaded
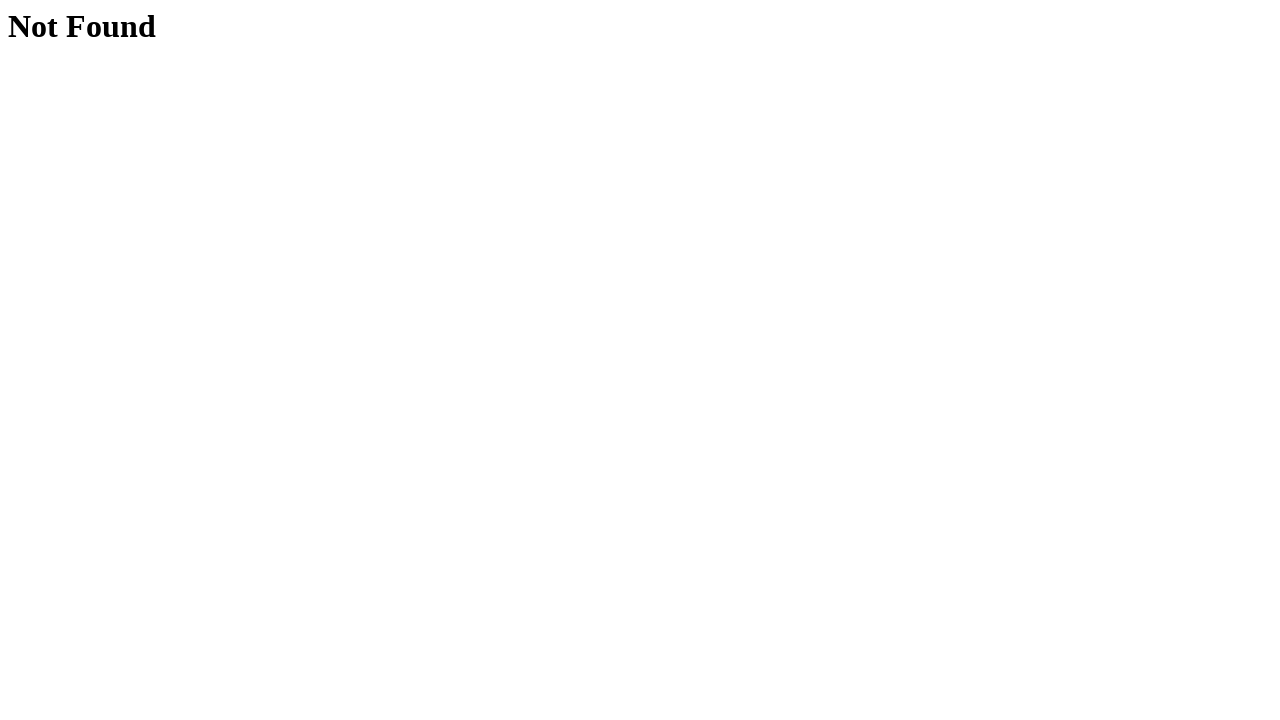

Navigated to valid image URL (avatar-blank.jpg)
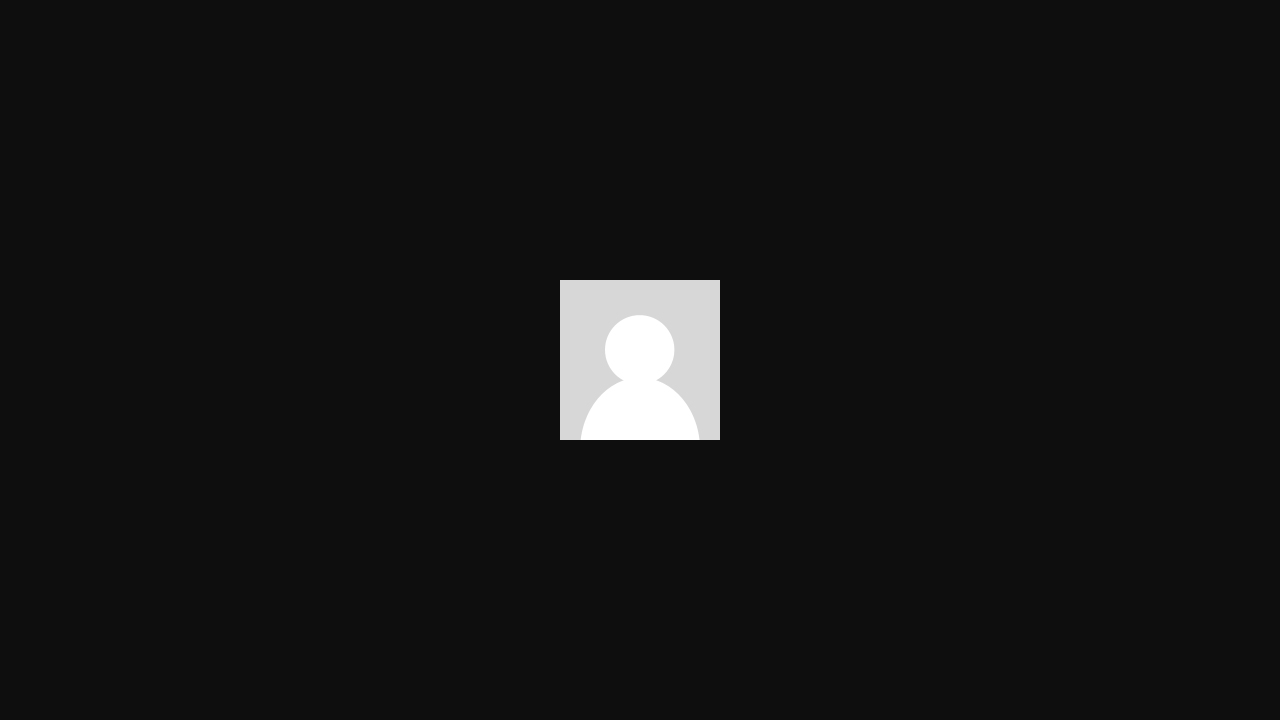

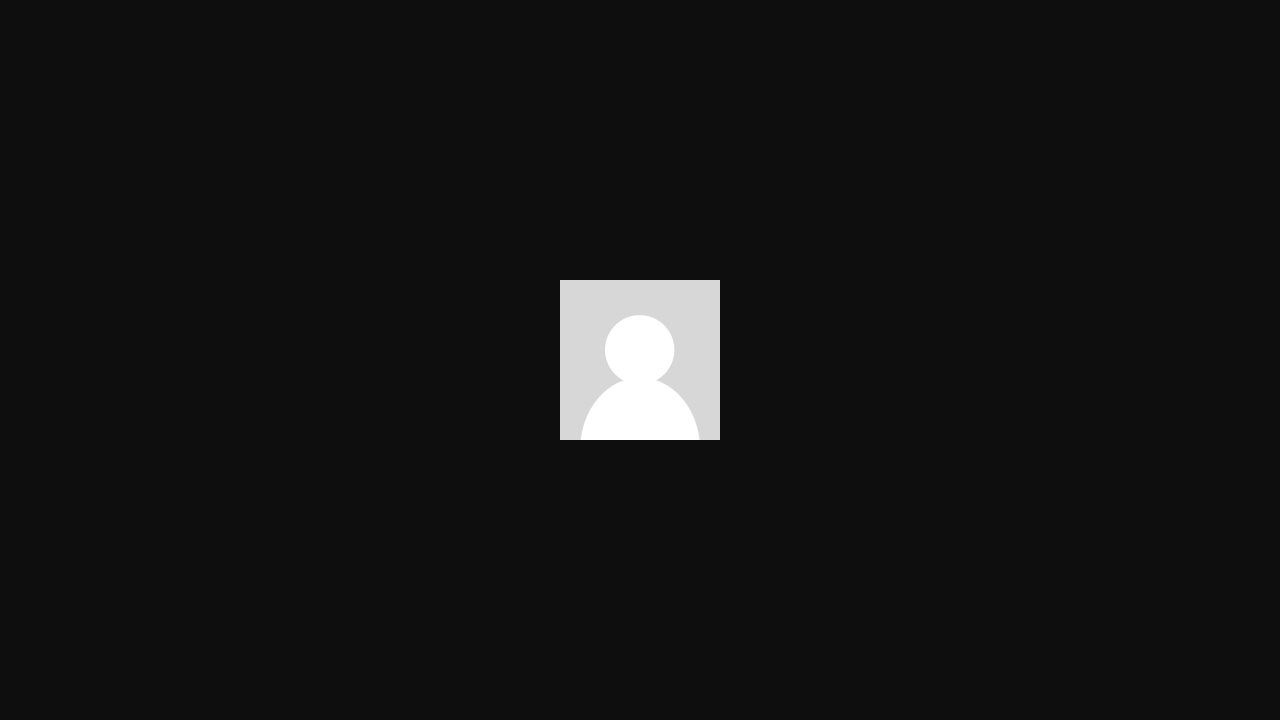